Tests form interaction on a demo page by clicking a radio button and toggling multiple checkboxes

Starting URL: https://seleniumbase.io/demo_page

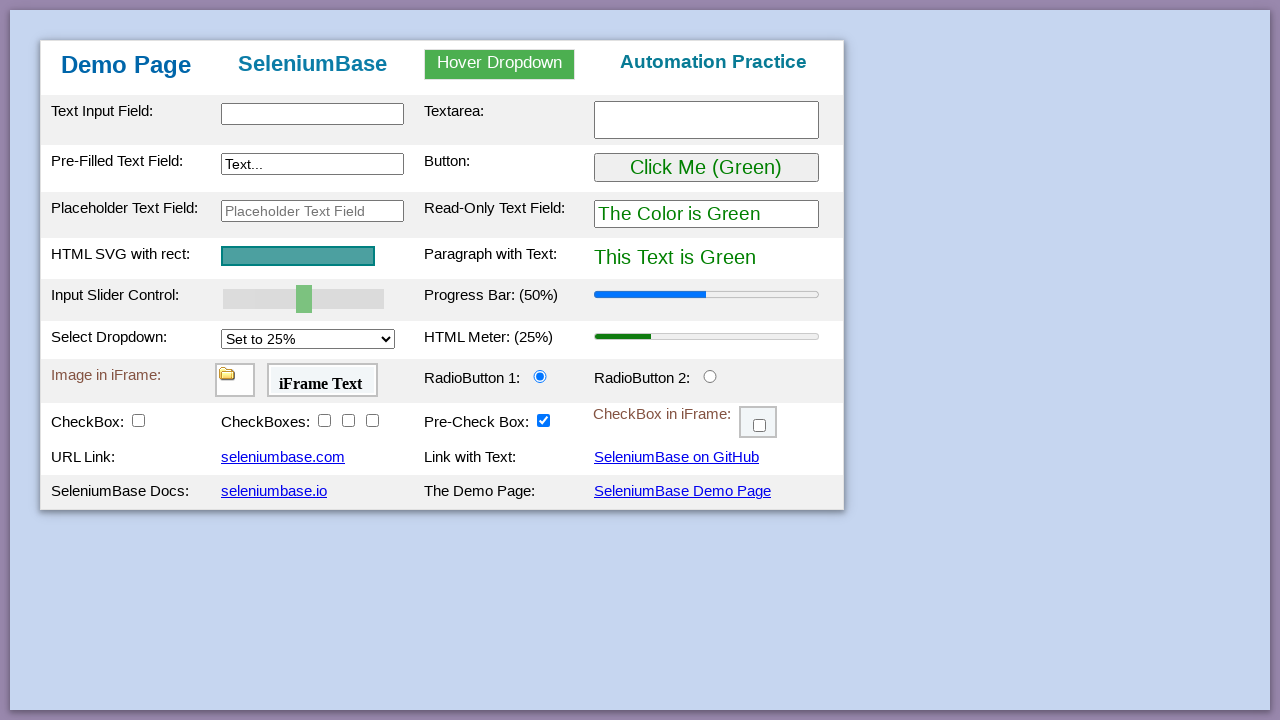

Navigated to demo page
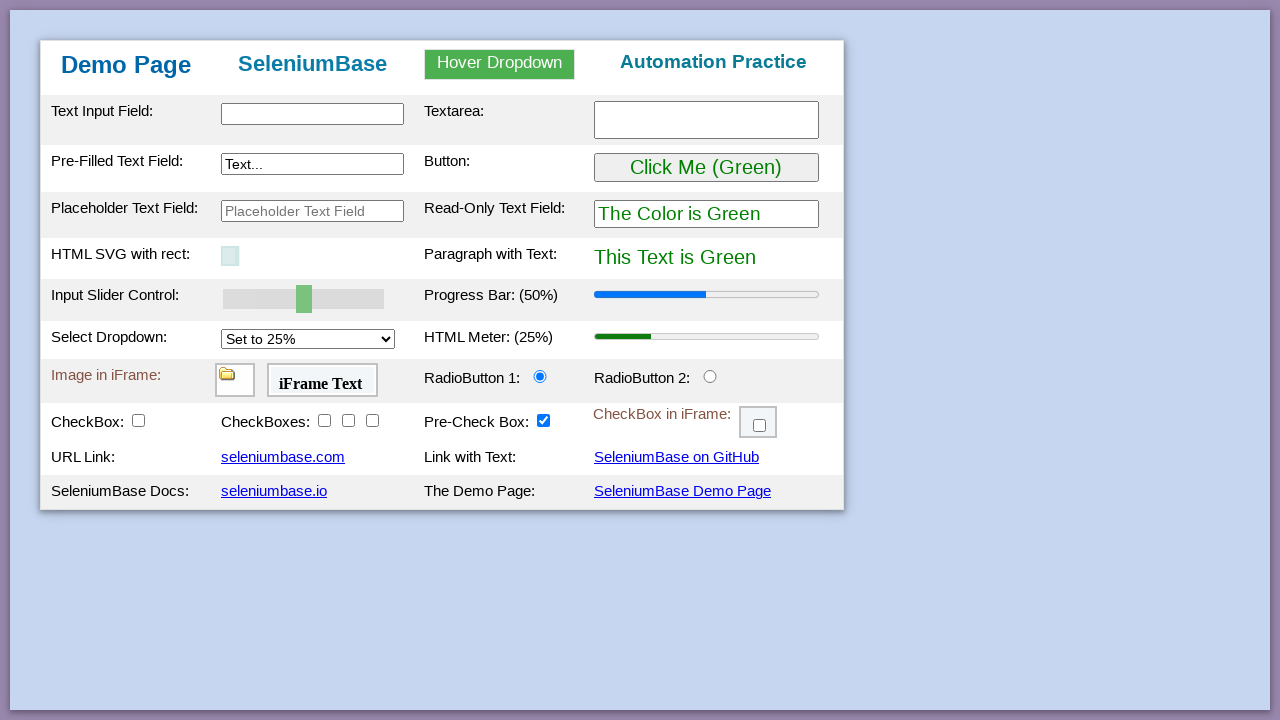

Clicked radio button 2 at (710, 376) on #radioButton2
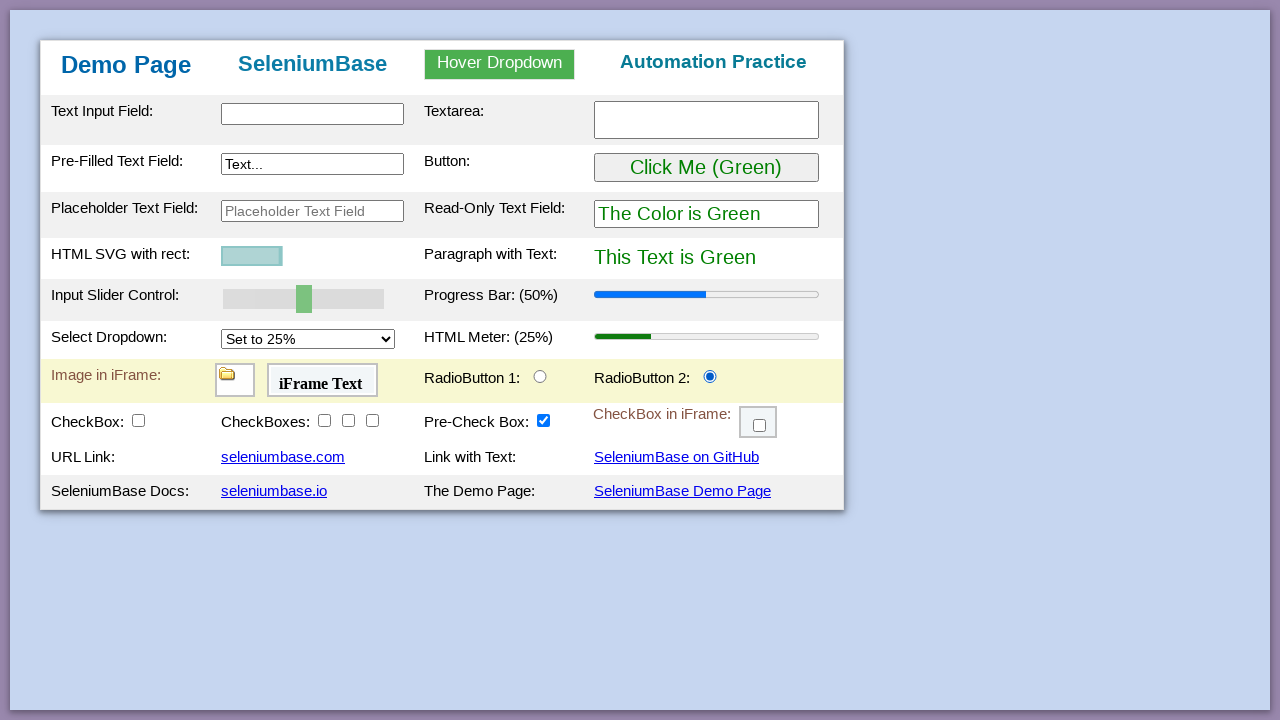

Unchecked checkbox 5 at (544, 420) on #checkBox5
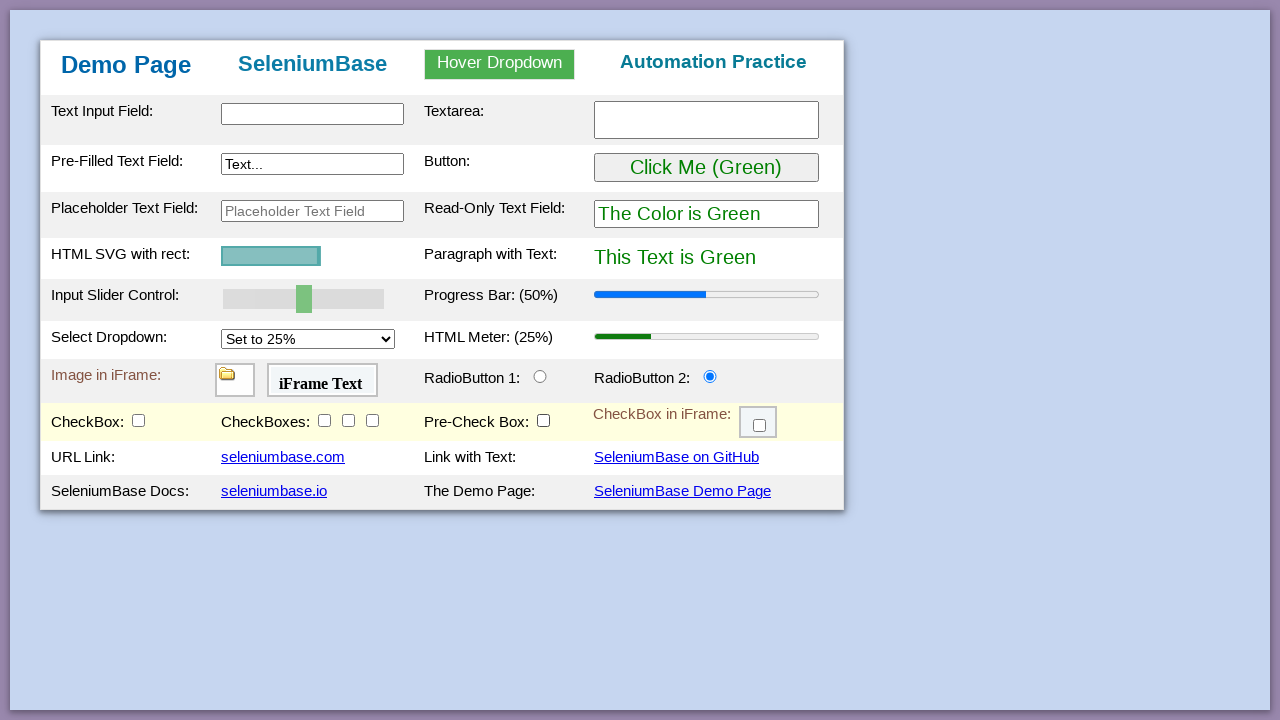

Checked checkbox 3 at (348, 420) on #checkBox3
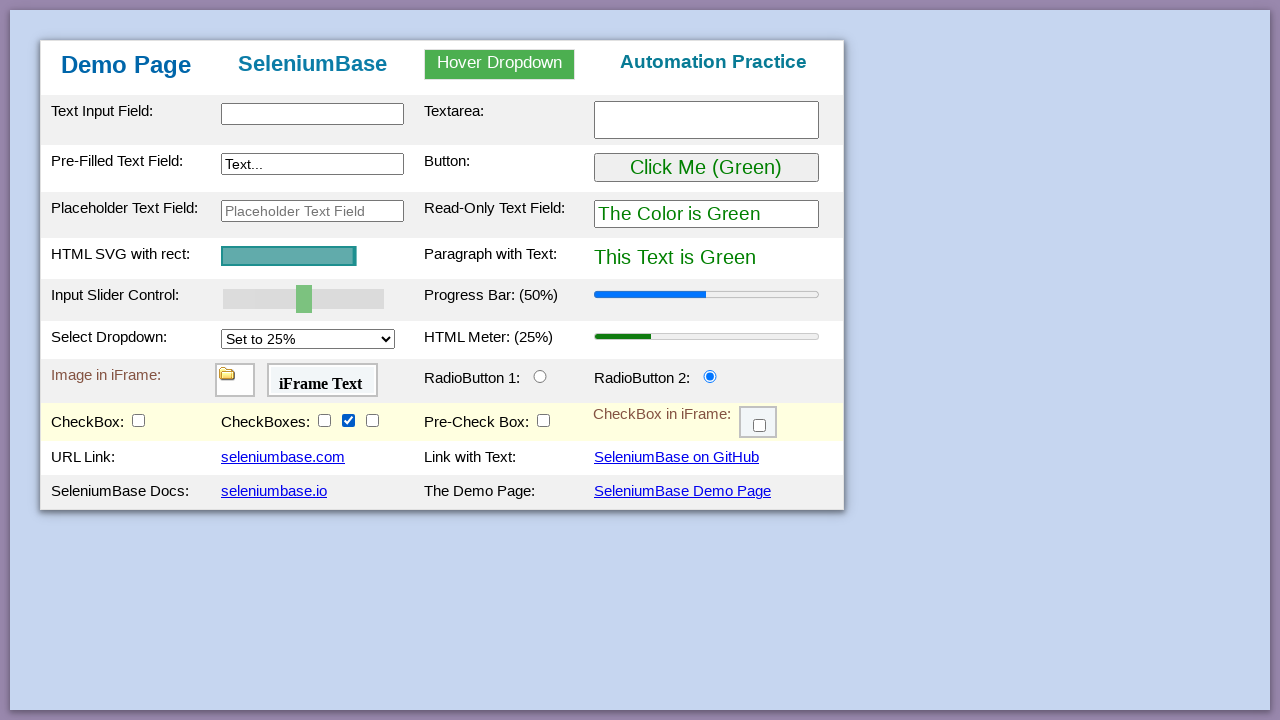

Checked checkbox 4 at (372, 420) on #checkBox4
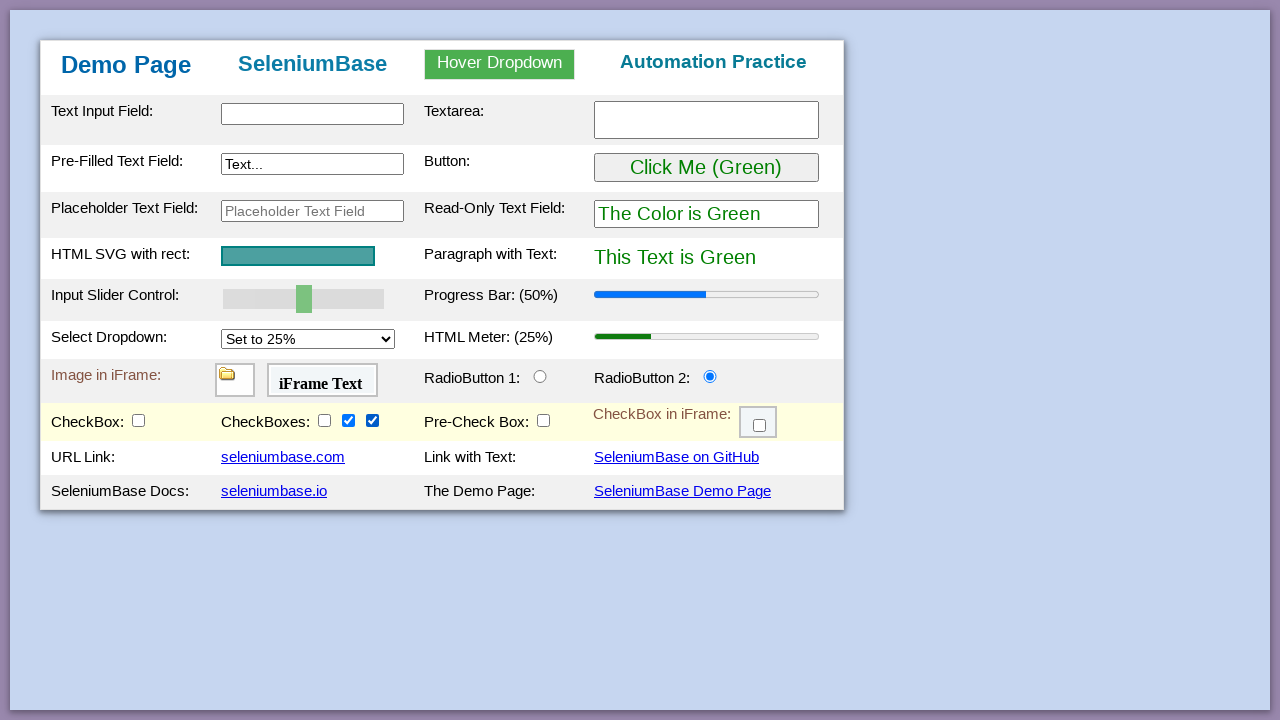

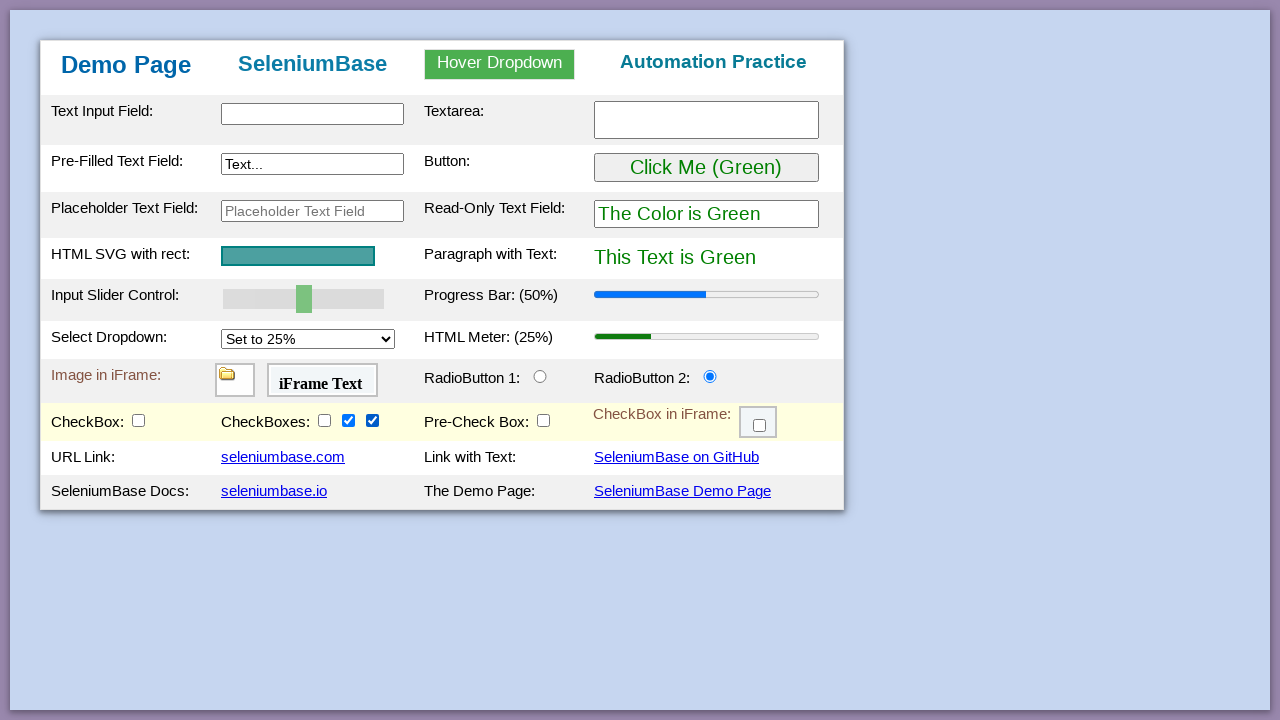